Navigates to a page with loading images and verifies that a specific image has loaded by checking its source attribute

Starting URL: https://bonigarcia.dev/selenium-webdriver-java/loading-images.html

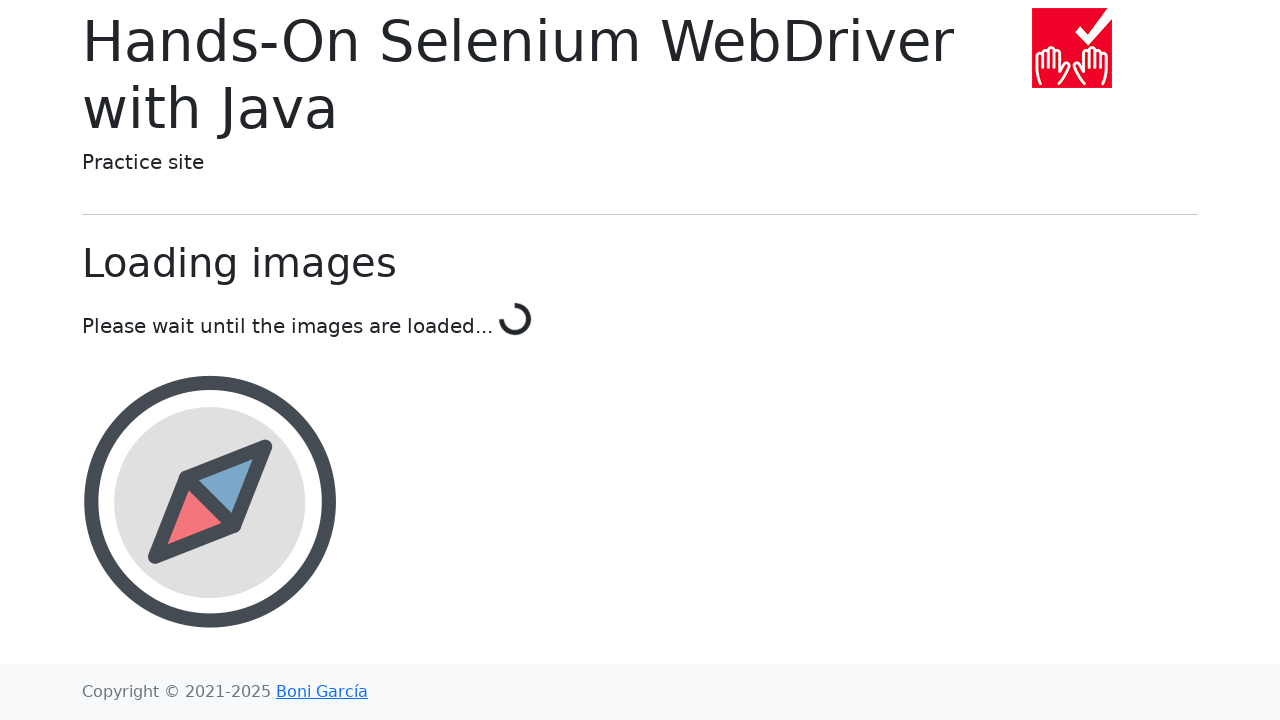

Navigated to loading images page
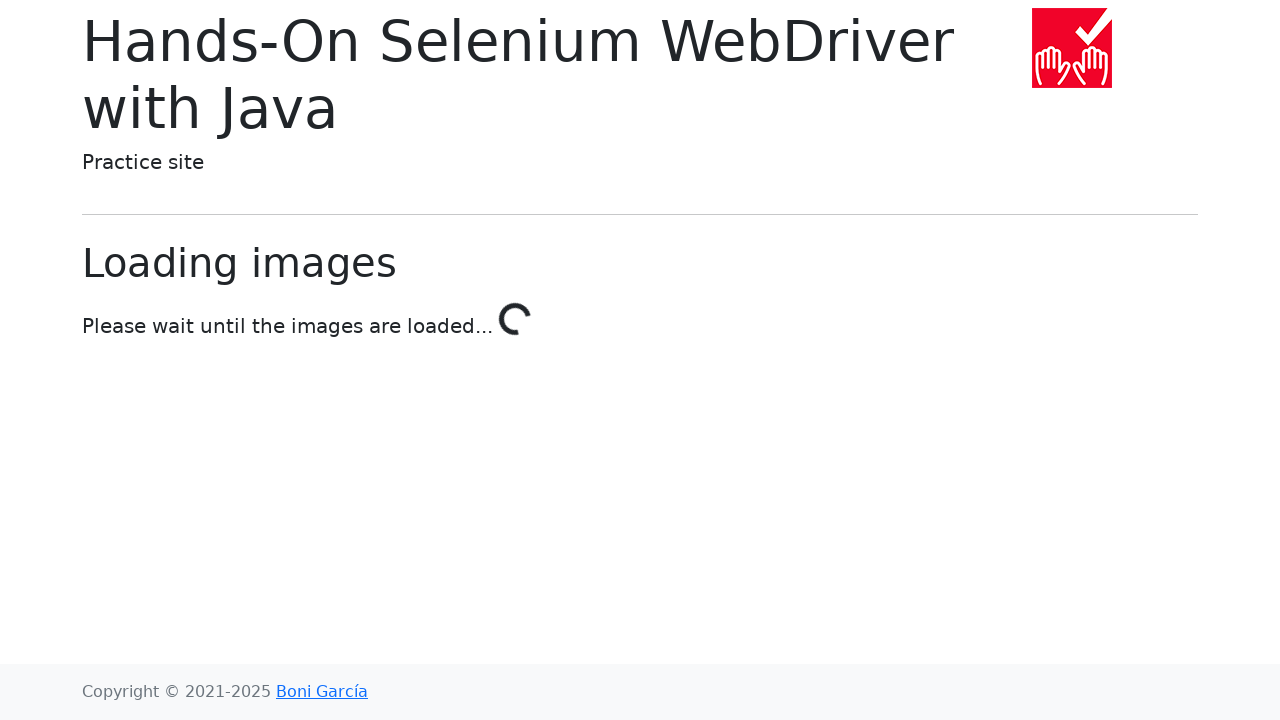

Located landscape image element
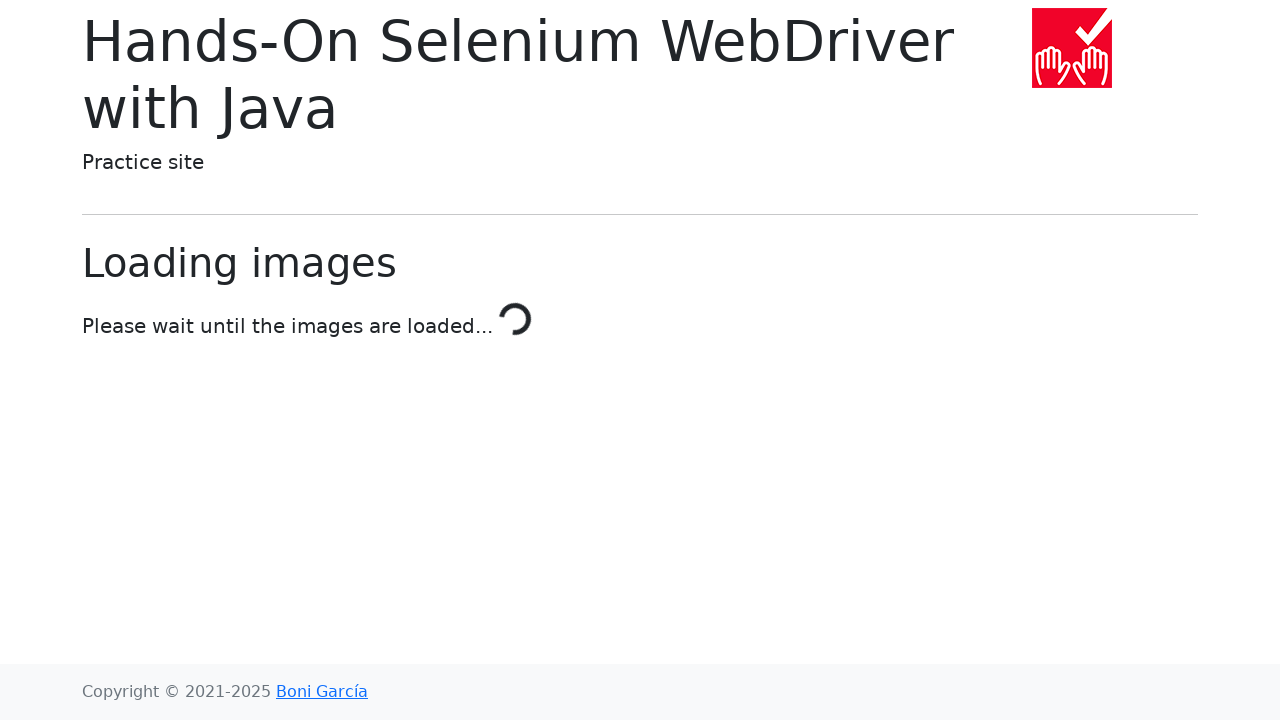

Verified landscape image source attribute contains 'landscape'
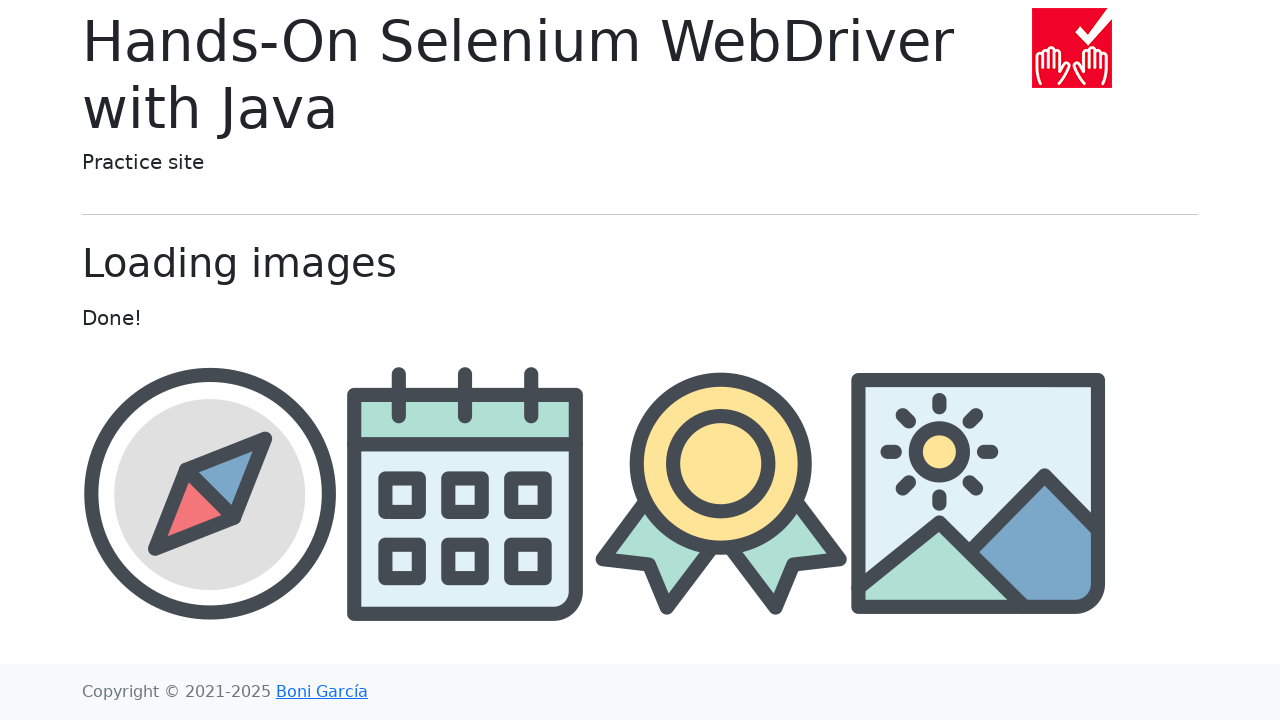

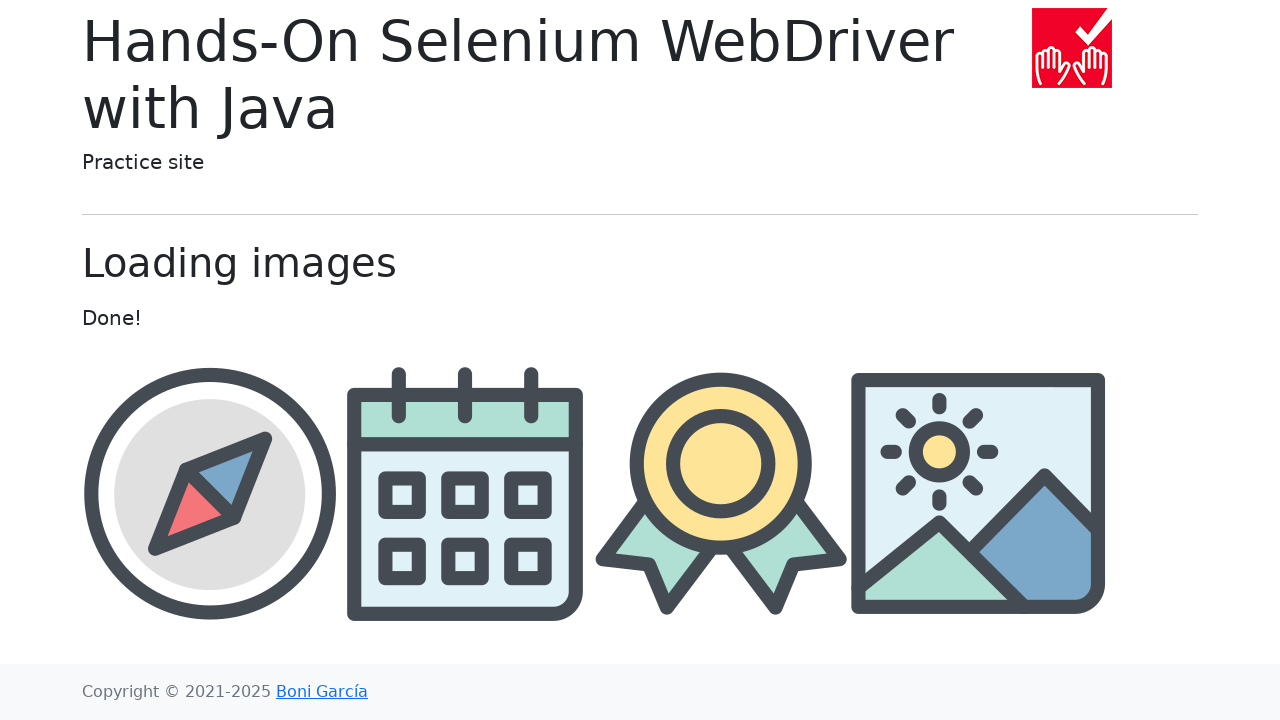